Tests auto-suggestion functionality by typing "Hyderabad" in the from field and selecting the second suggestion using keyboard navigation

Starting URL: https://www.apsrtconline.in/oprs-web

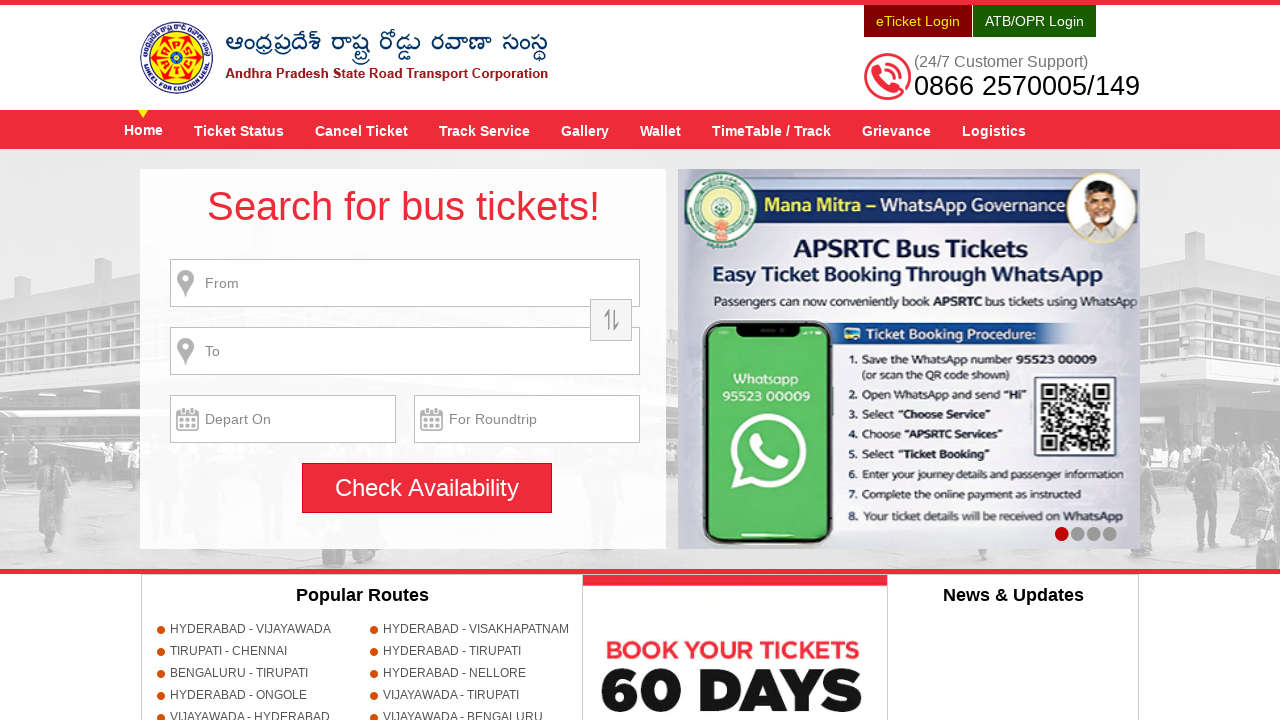

Filled 'Hyderabad' in the from field on #fromPlaceName
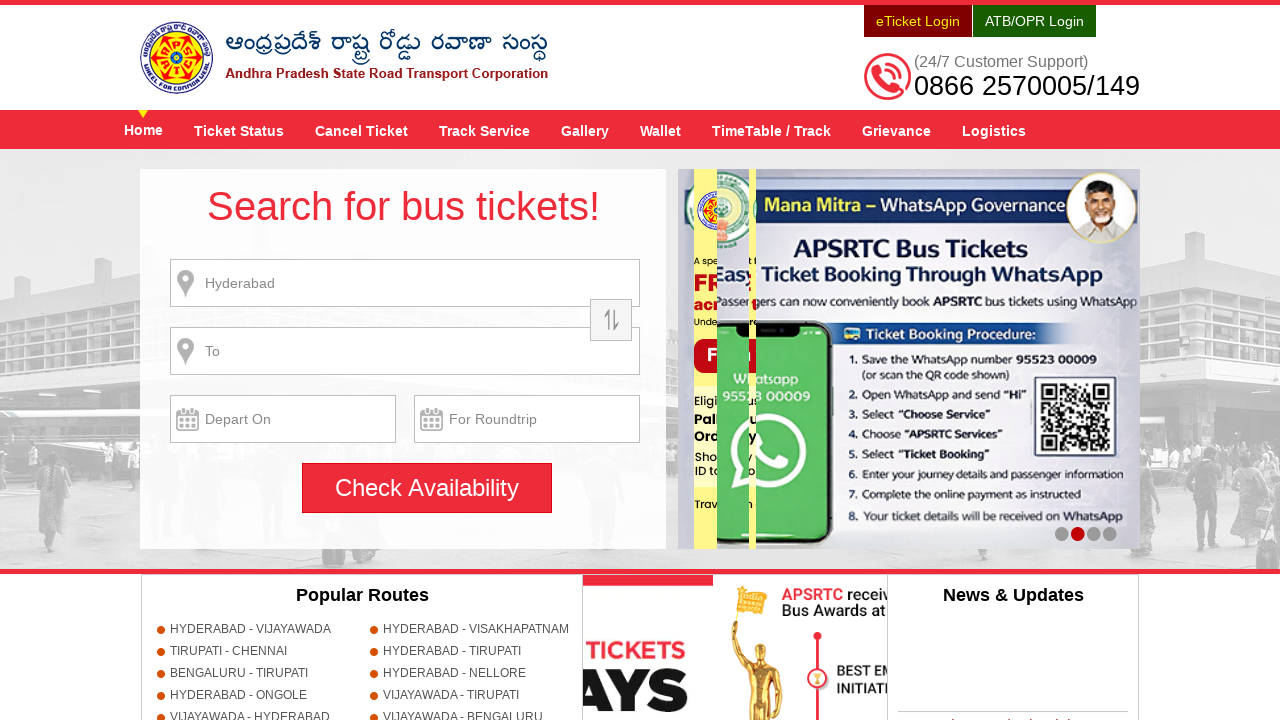

Waited 2 seconds for auto-suggestions to appear
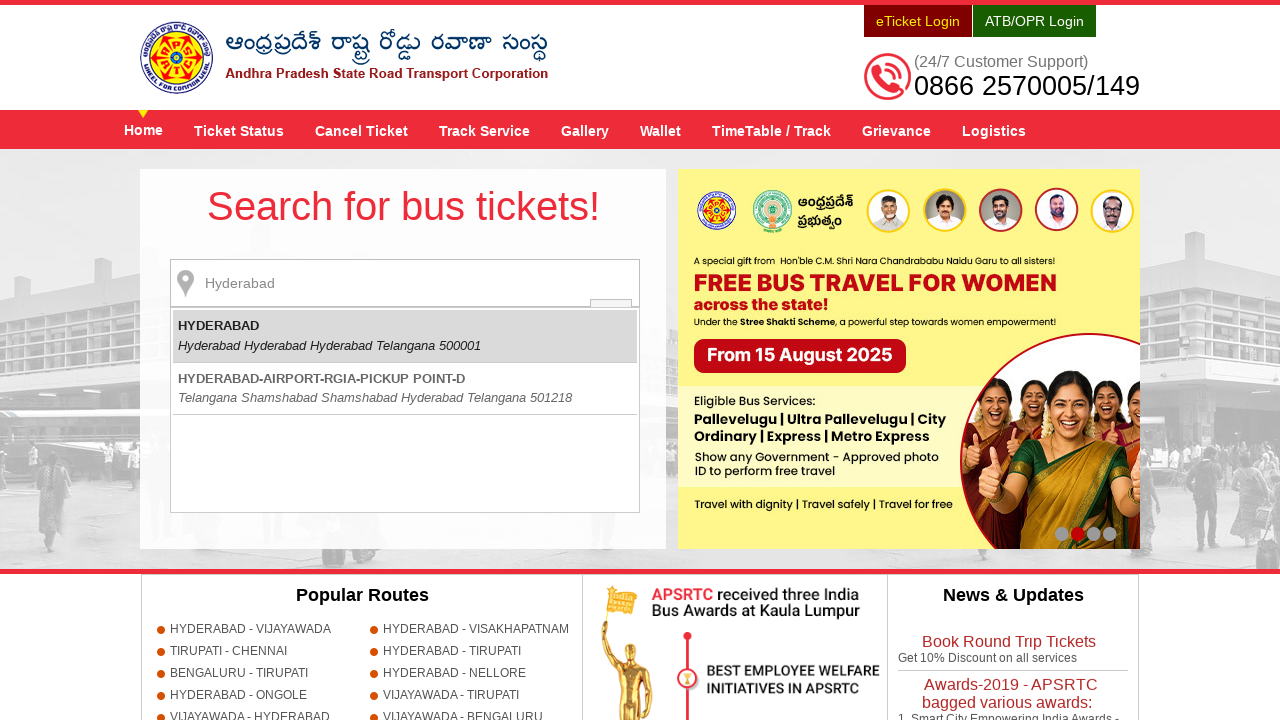

Pressed ArrowDown key to navigate to second suggestion on #fromPlaceName
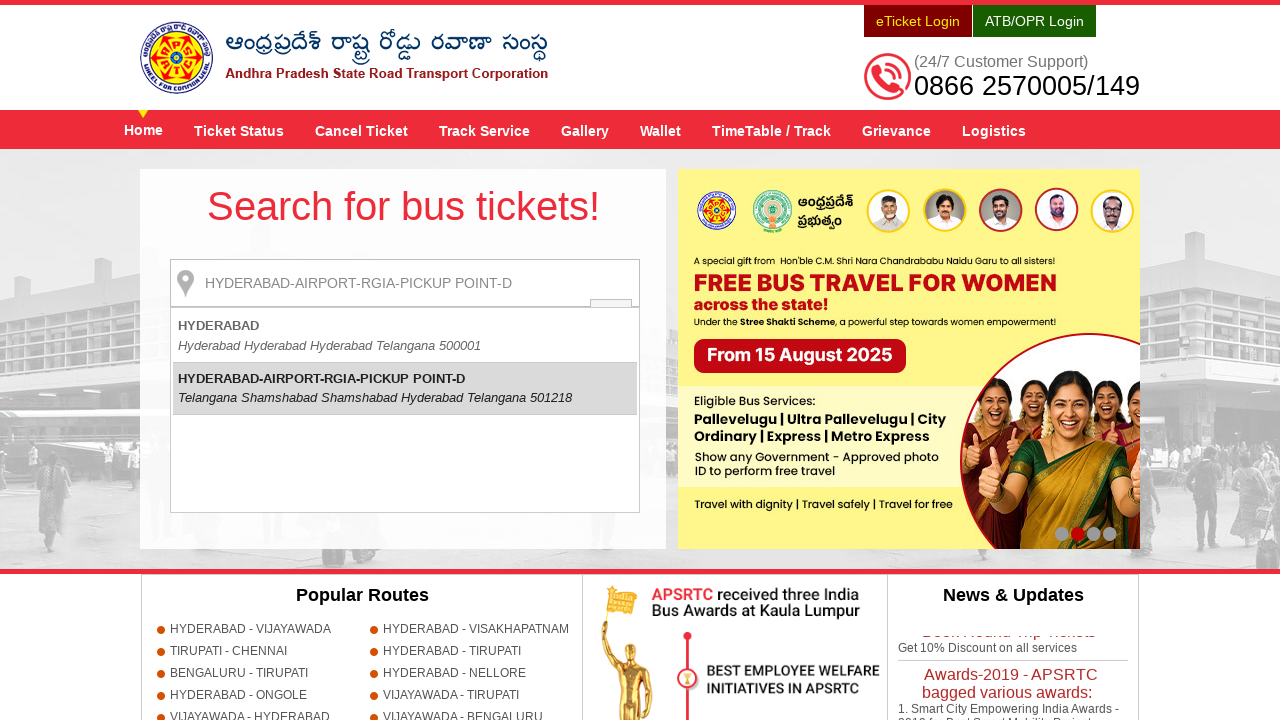

Waited 2 seconds for keyboard navigation to complete
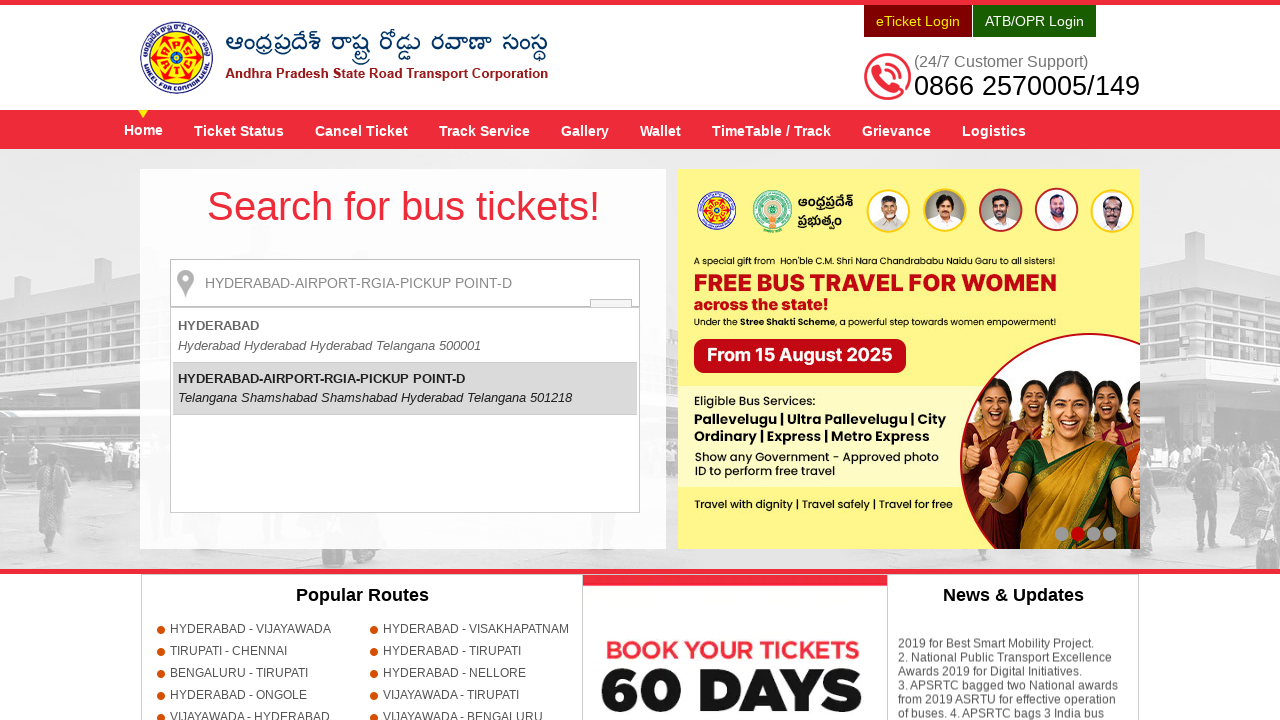

Pressed Enter to select the second suggestion on #fromPlaceName
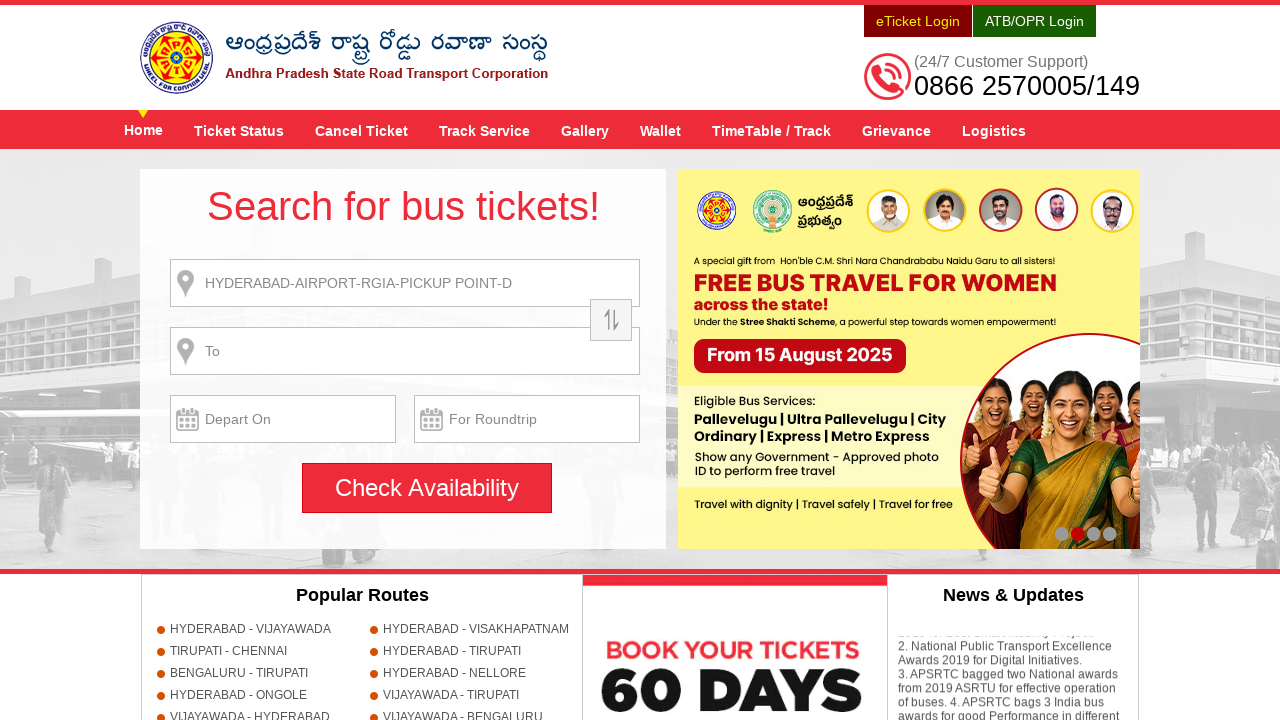

Waited 3 seconds to see the result of selection
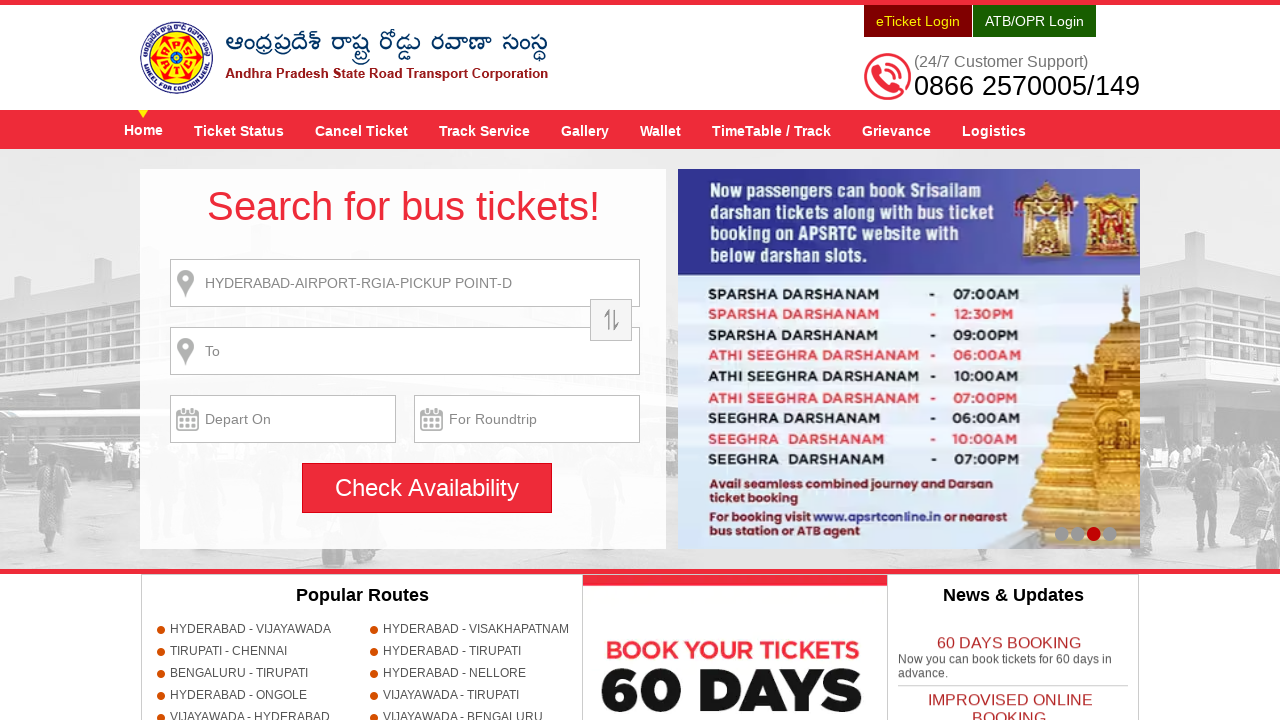

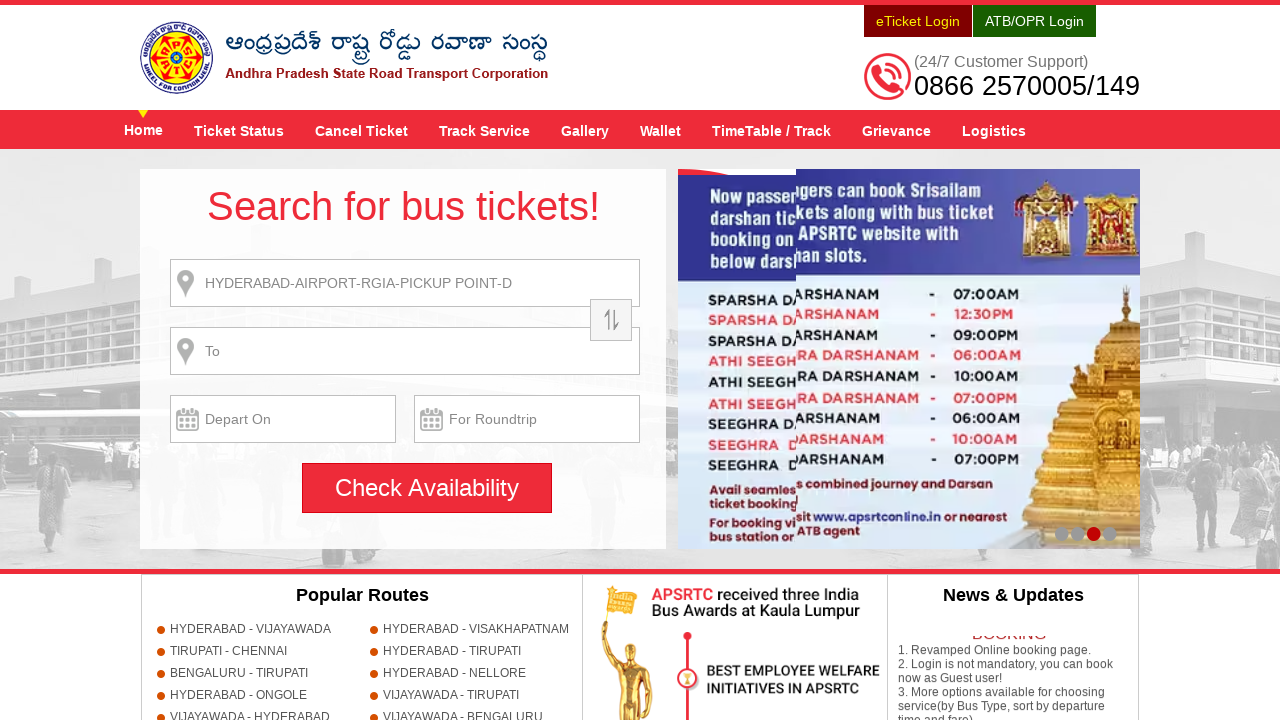